Tests file upload functionality by selecting and uploading a file

Starting URL: https://demoqa.com/

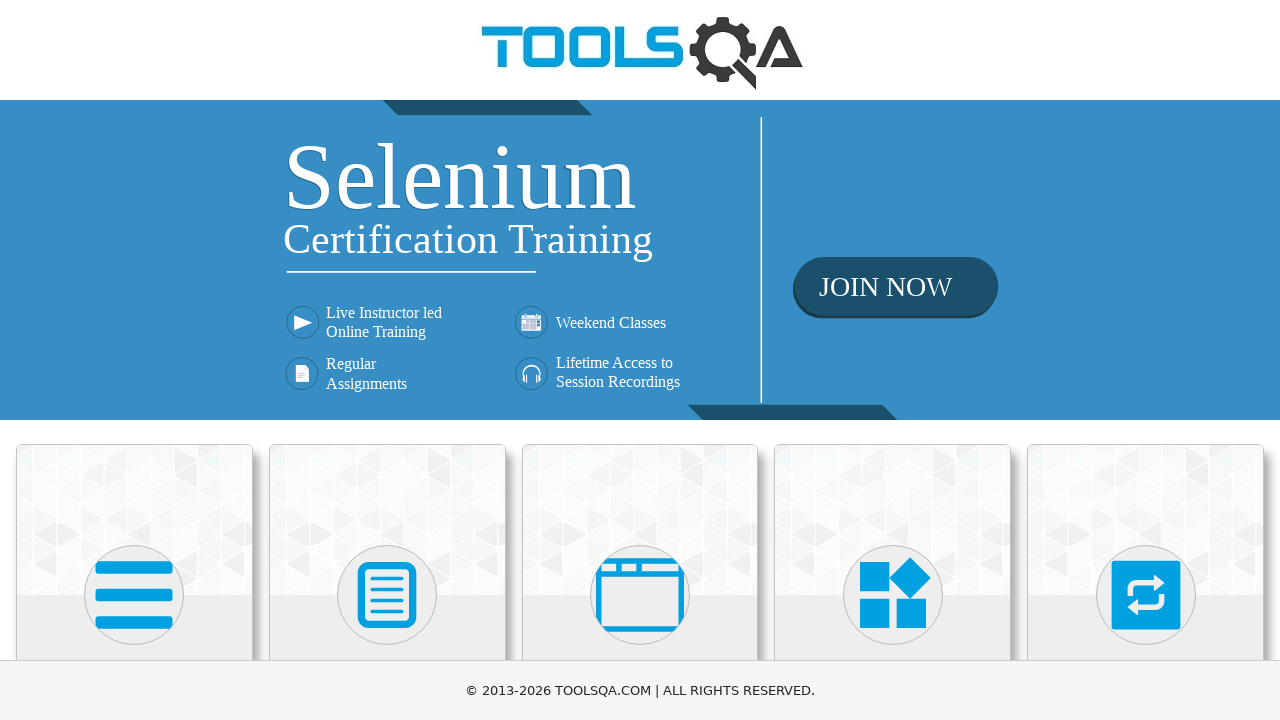

Clicked on Elements card at (134, 595) on xpath=//div[@class='category-cards']//div[1]//div[1]//div[2]//*[name()='svg']
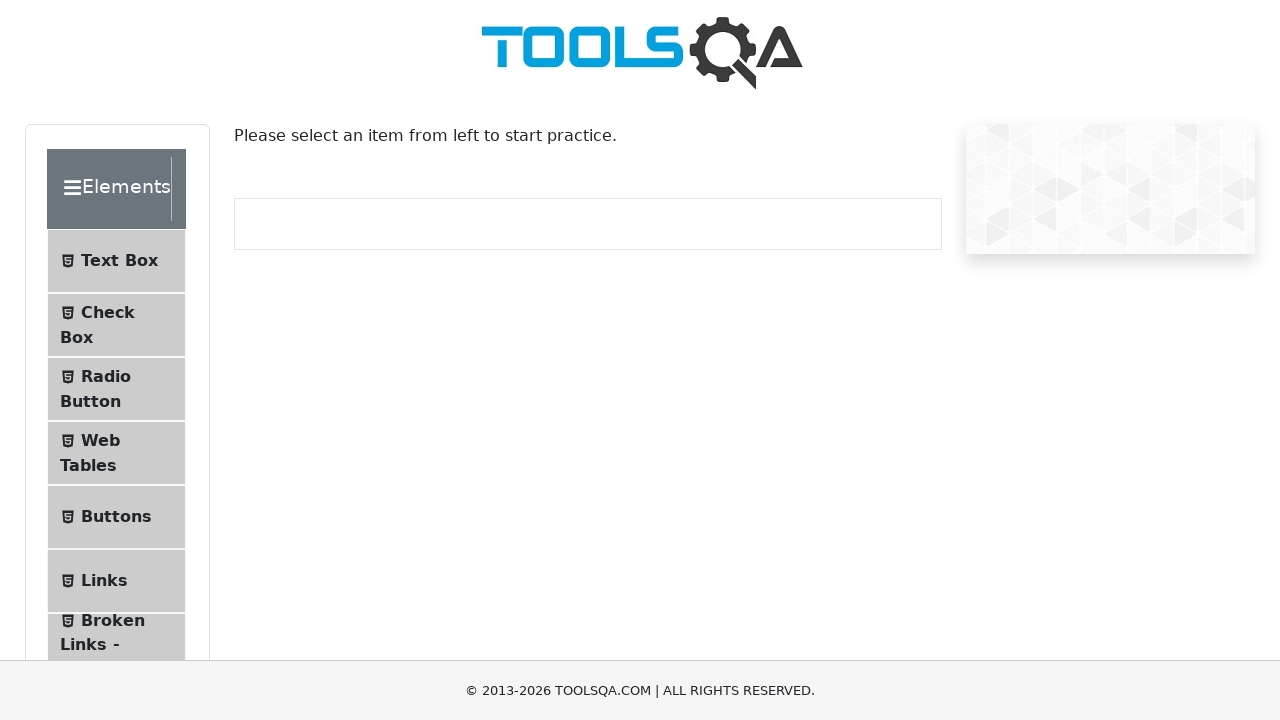

Clicked on Upload and Download option at (112, 335) on xpath=//span[normalize-space()='Upload and Download']
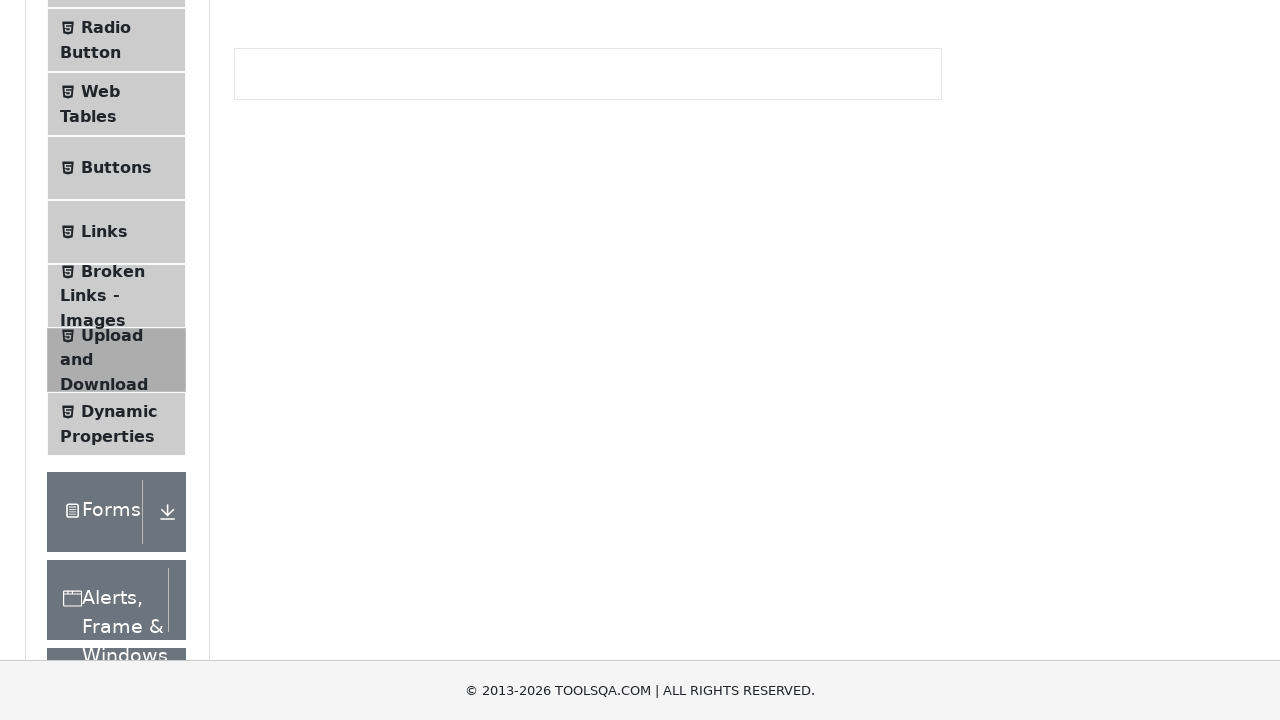

Cleared existing files from upload input
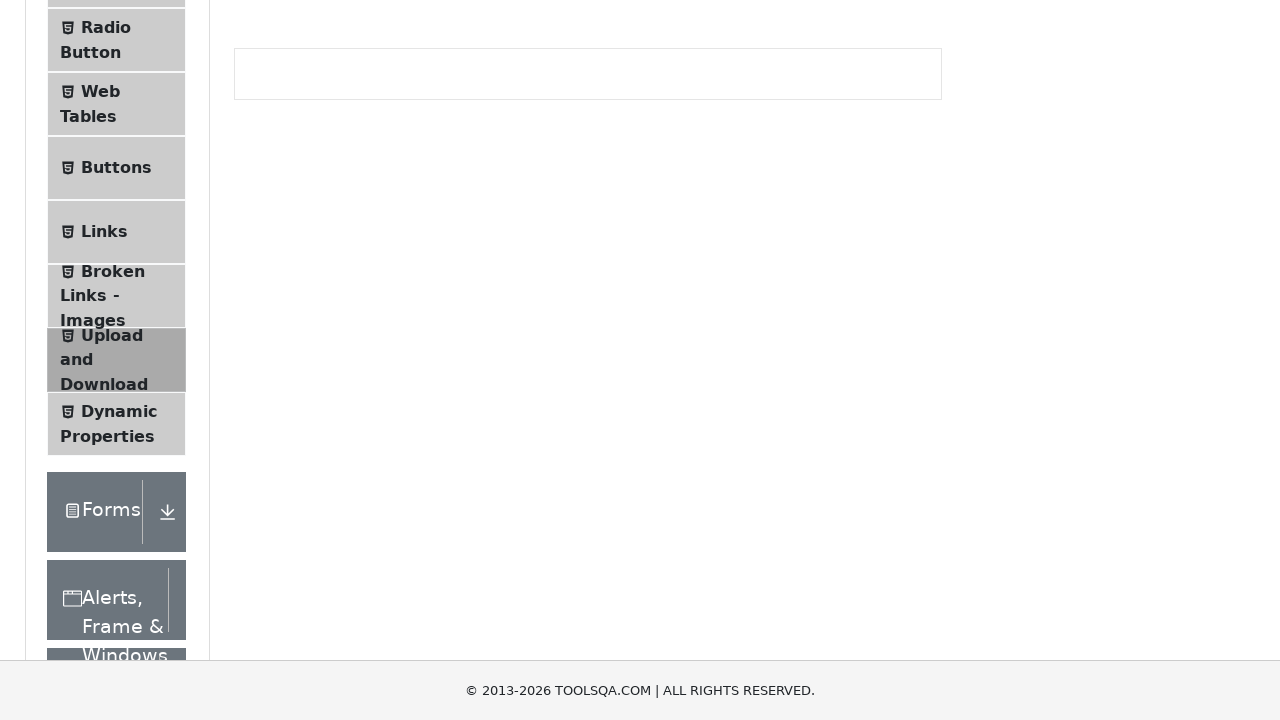

Uploaded test file to upload input field
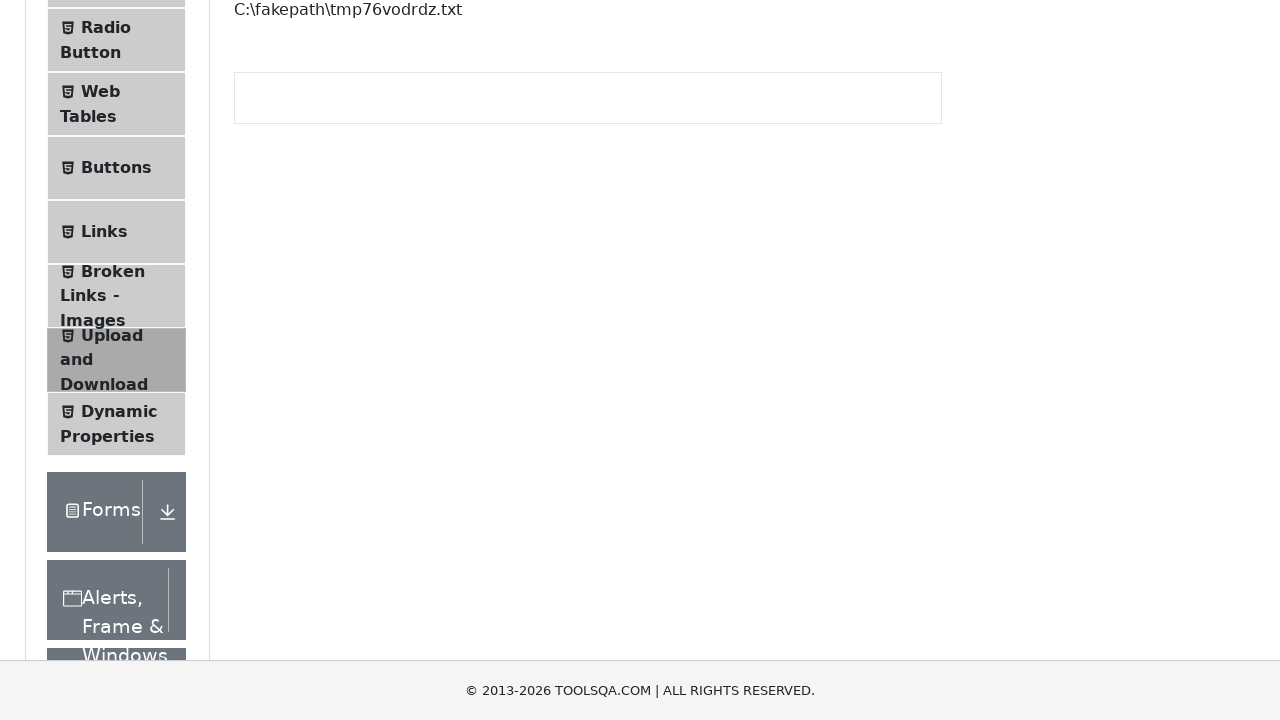

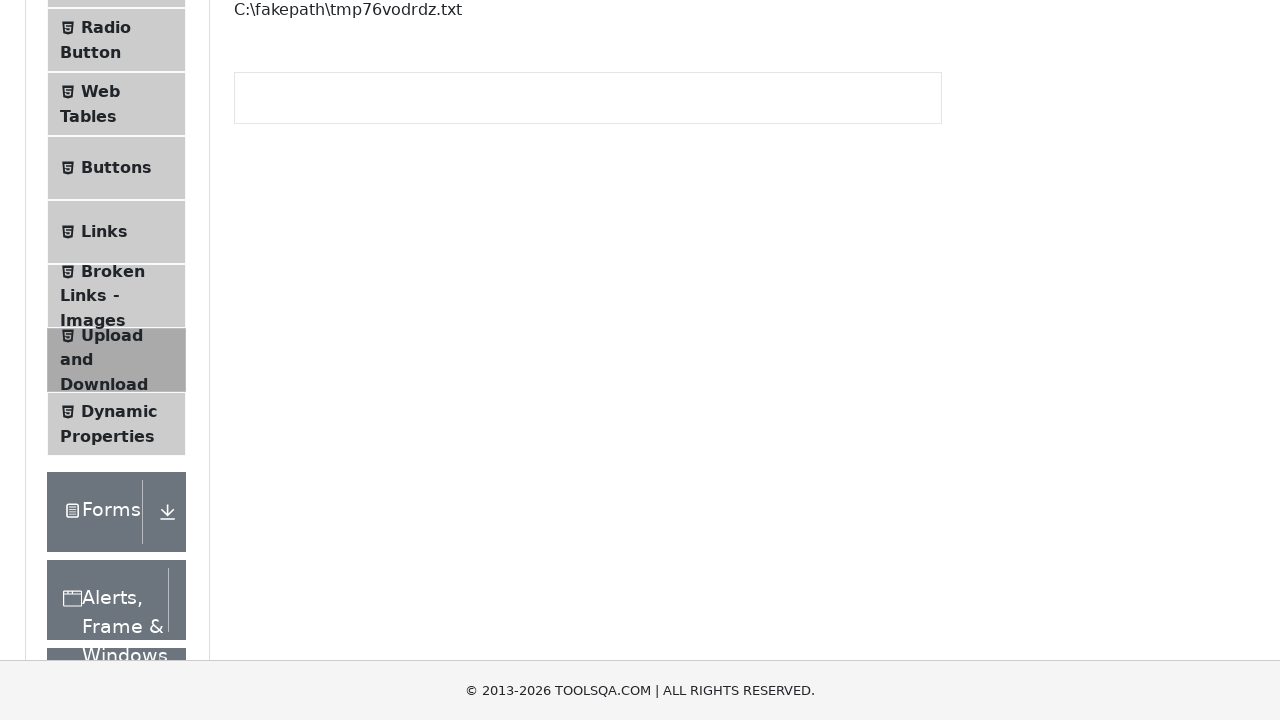